Navigates to Challenging DOM page and clicks edit links in the table

Starting URL: https://the-internet.herokuapp.com

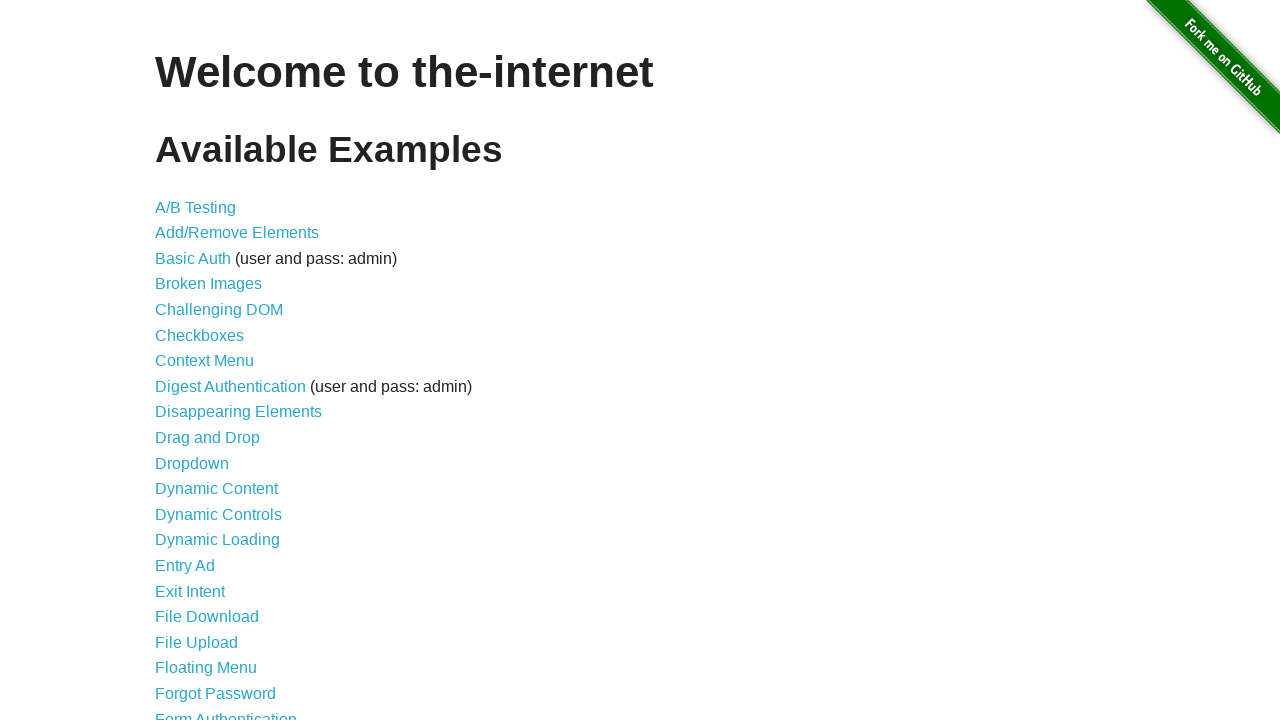

Navigated to The Internet landing page
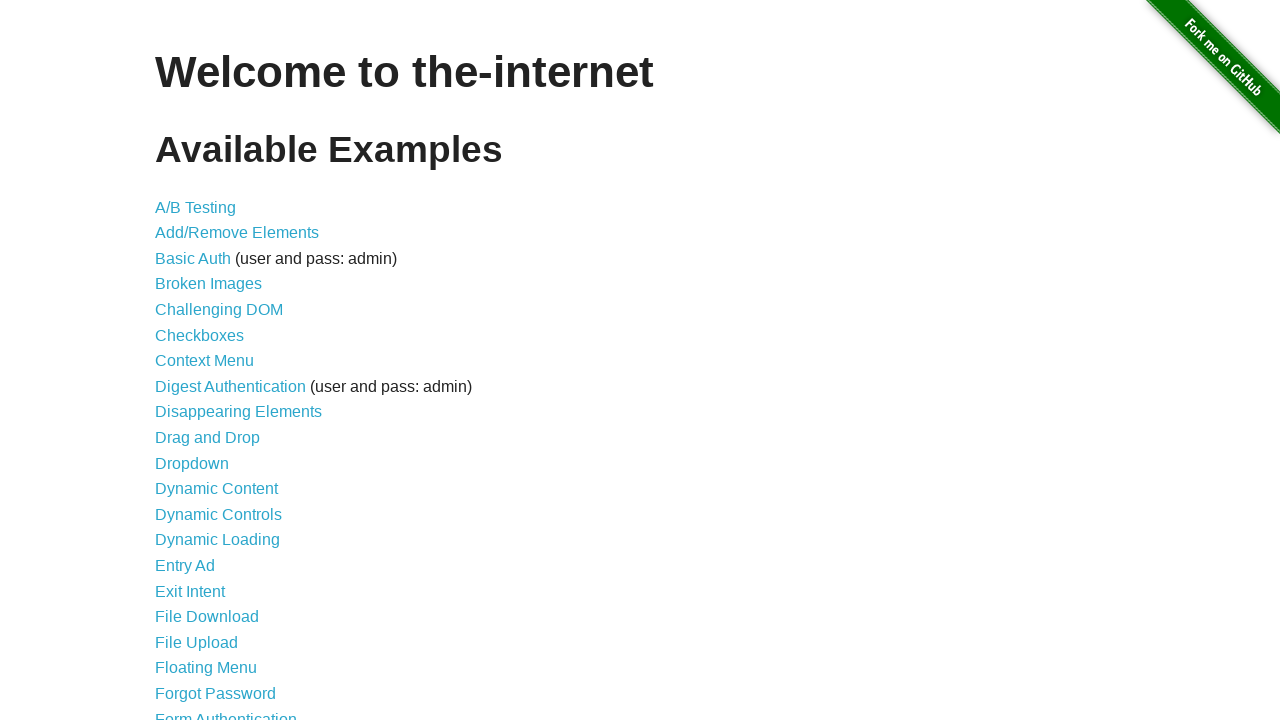

Clicked on Challenging DOM link at (219, 310) on text=Challenging DOM
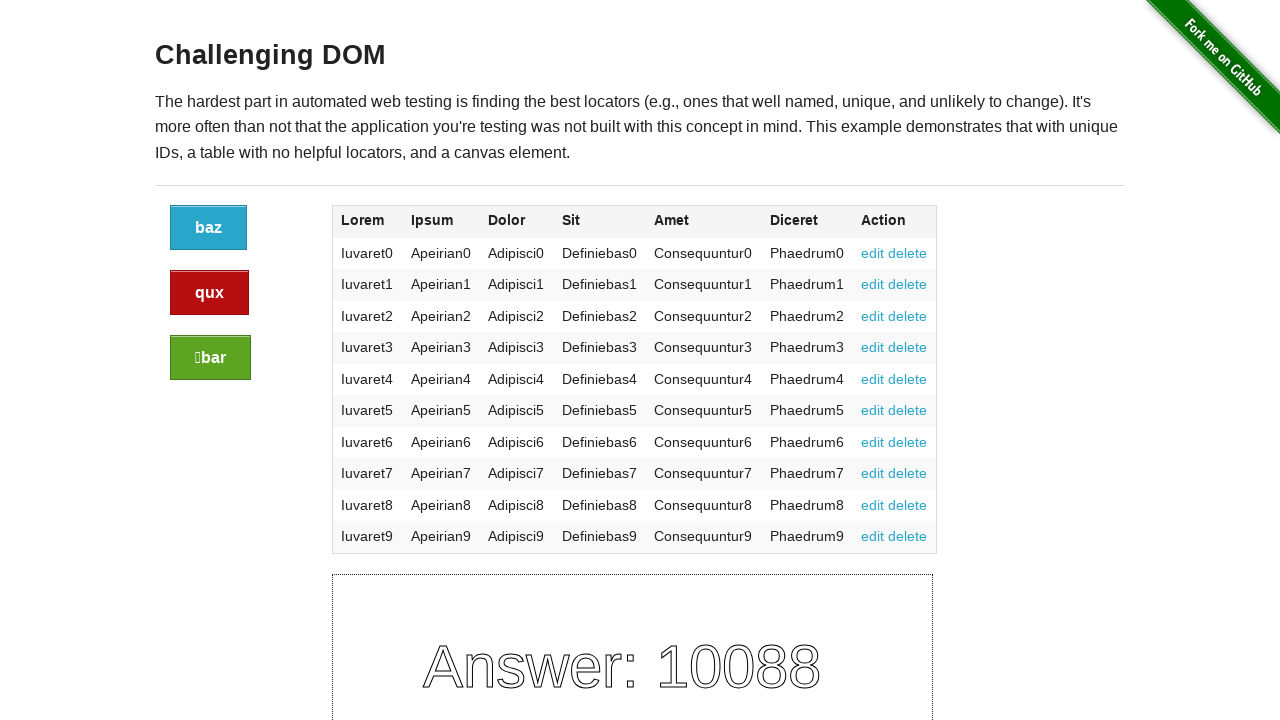

Found 10 rows in the table
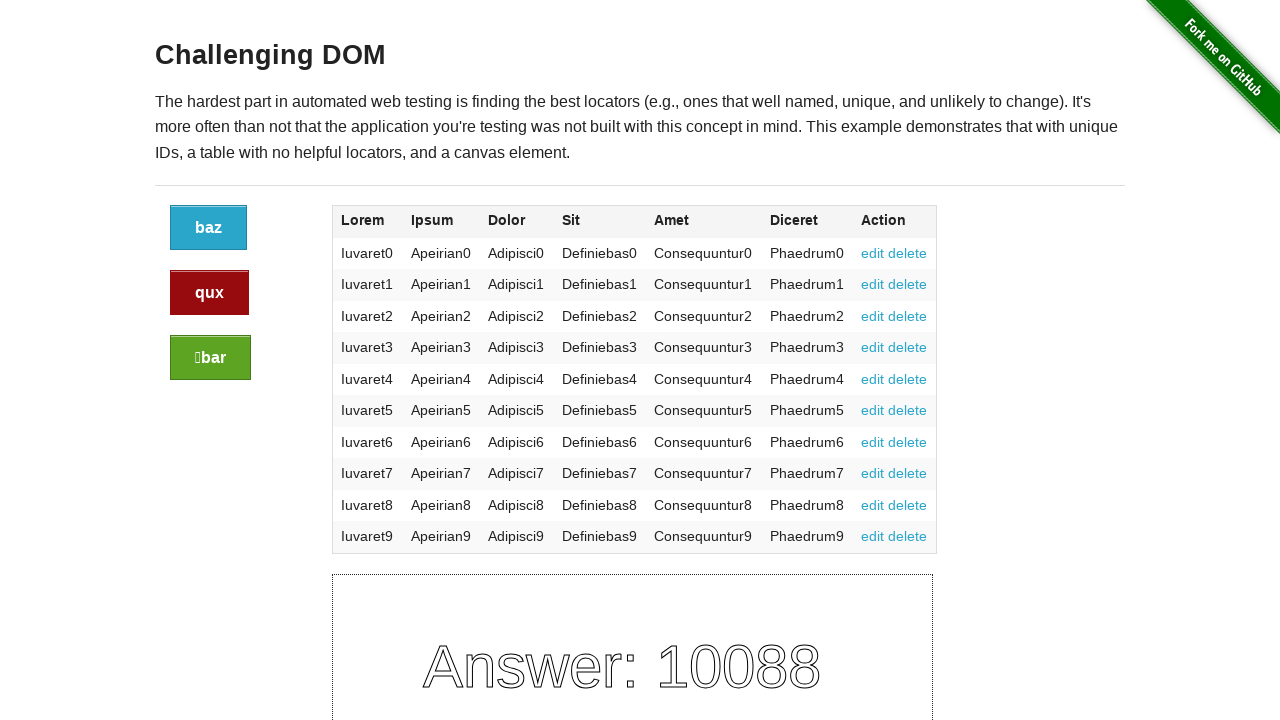

Clicked edit link in table row at (873, 253) on xpath=//table/tbody/tr >> nth=0 >> td:nth-child(7) >> text=edit
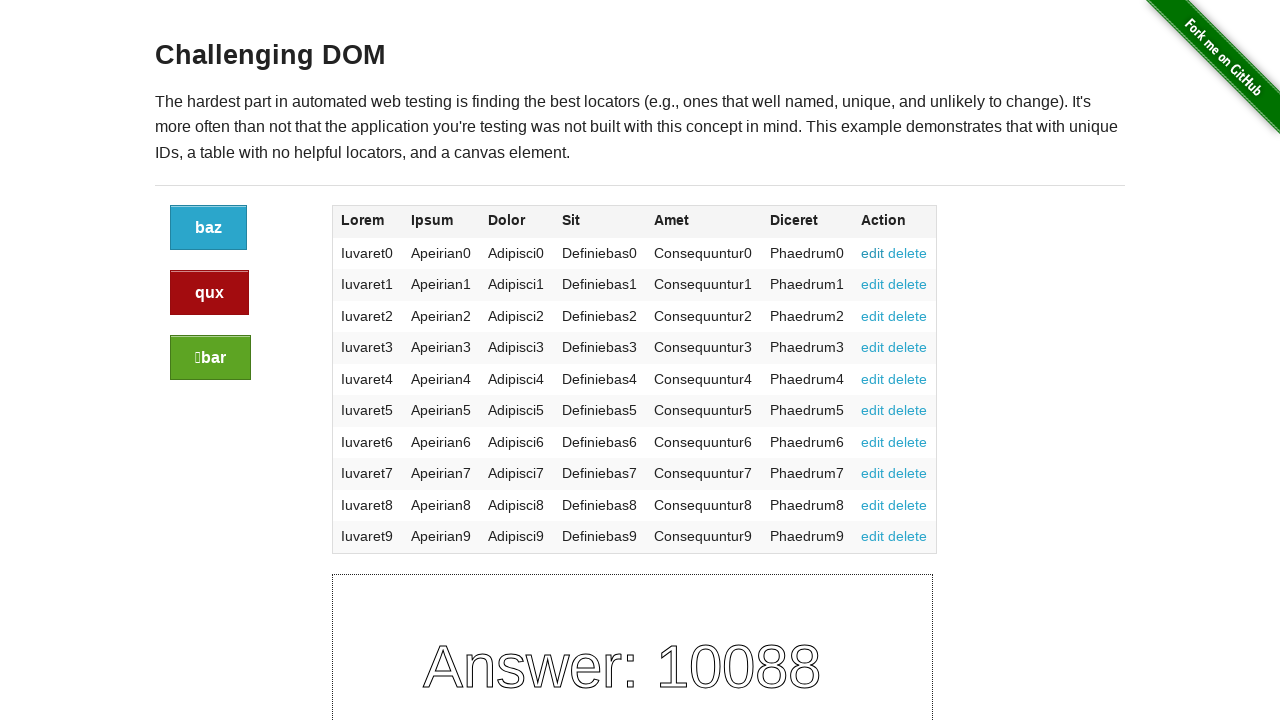

Clicked edit link in table row at (873, 284) on xpath=//table/tbody/tr >> nth=1 >> td:nth-child(7) >> text=edit
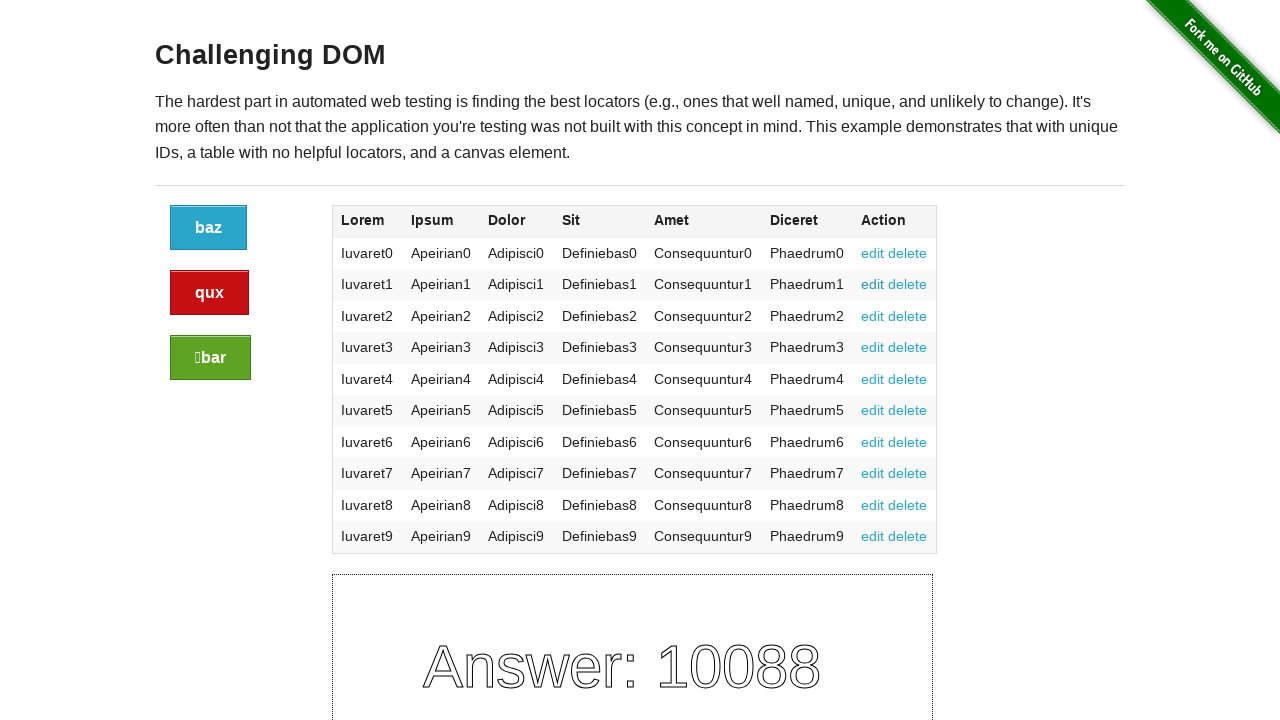

Clicked edit link in table row at (873, 316) on xpath=//table/tbody/tr >> nth=2 >> td:nth-child(7) >> text=edit
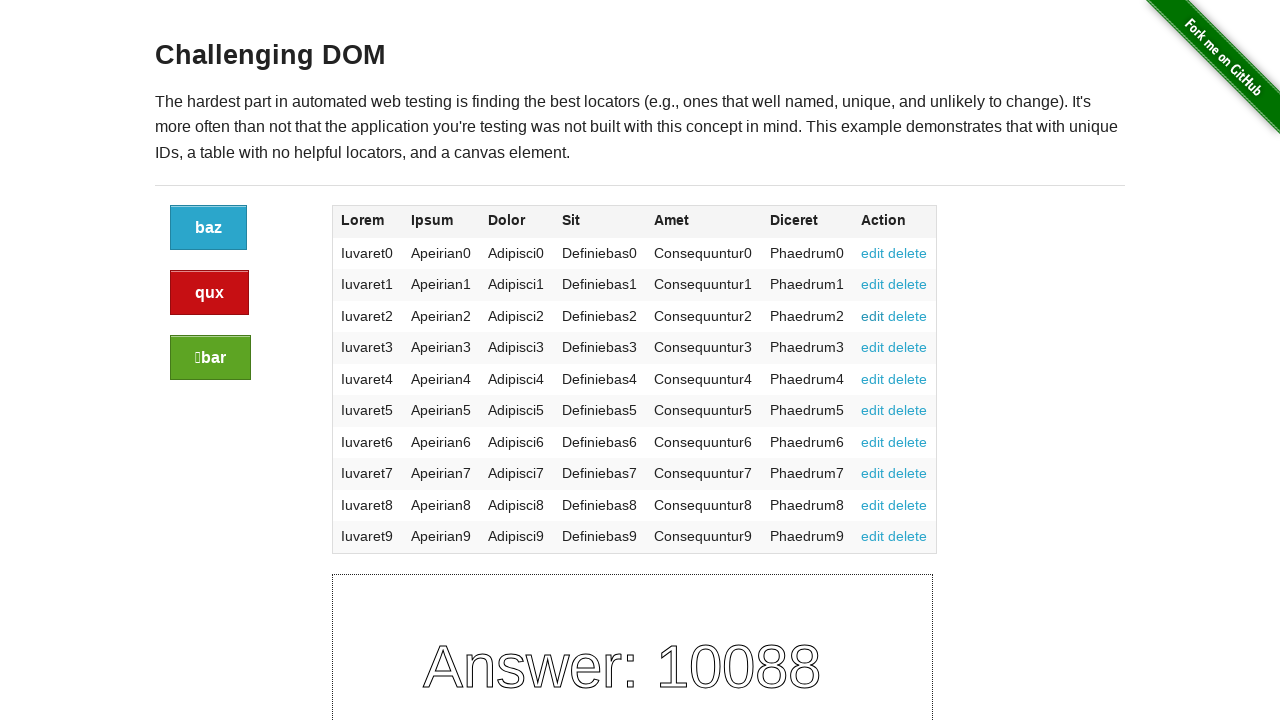

Clicked edit link in table row at (873, 347) on xpath=//table/tbody/tr >> nth=3 >> td:nth-child(7) >> text=edit
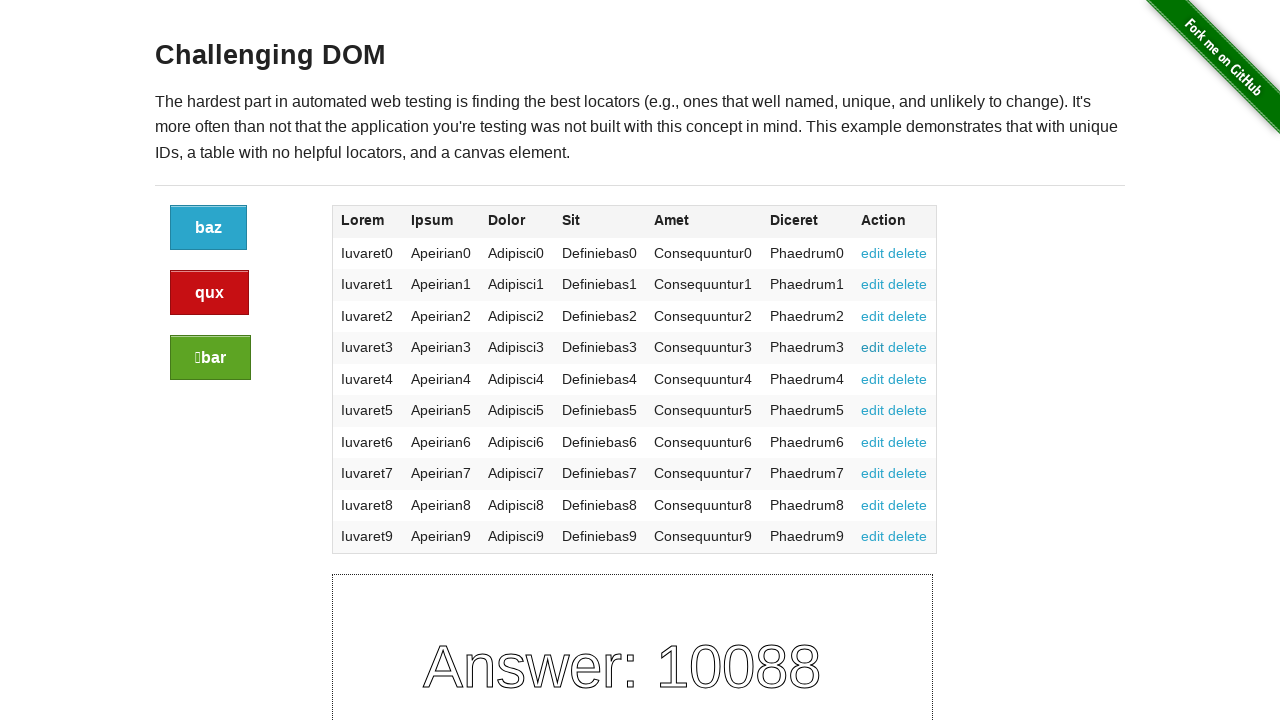

Clicked edit link in table row at (873, 379) on xpath=//table/tbody/tr >> nth=4 >> td:nth-child(7) >> text=edit
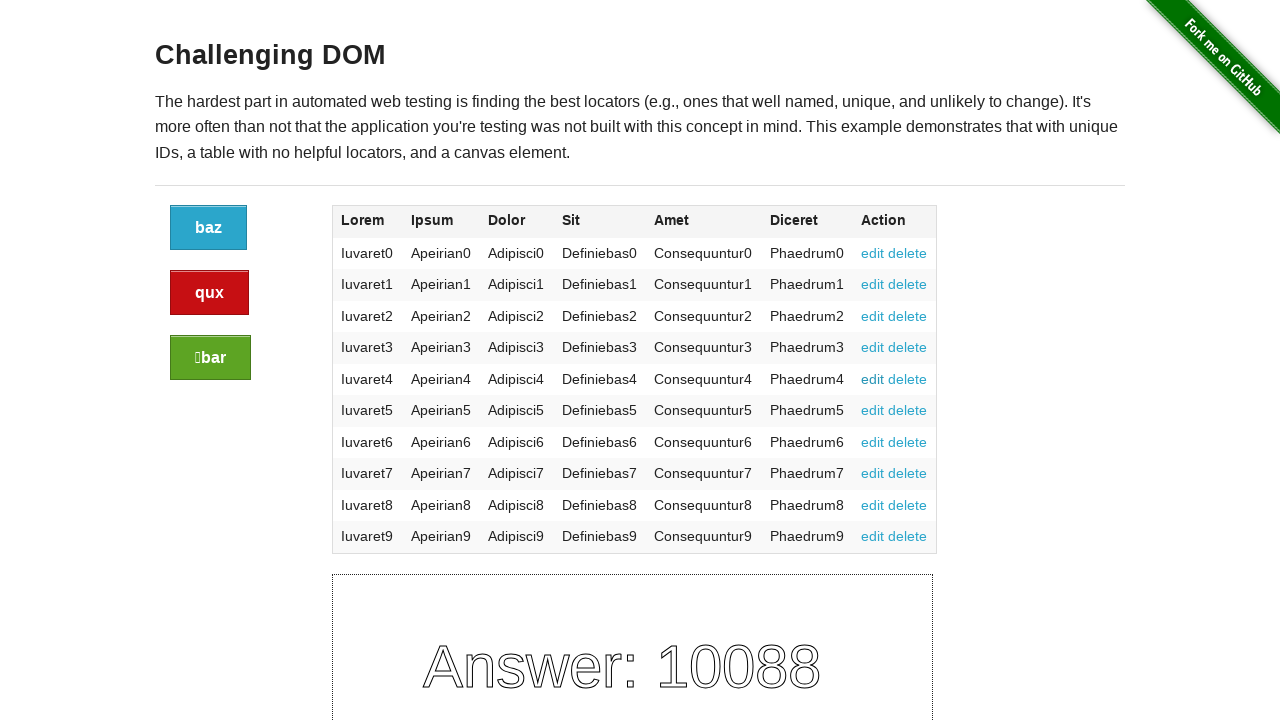

Clicked edit link in table row at (873, 410) on xpath=//table/tbody/tr >> nth=5 >> td:nth-child(7) >> text=edit
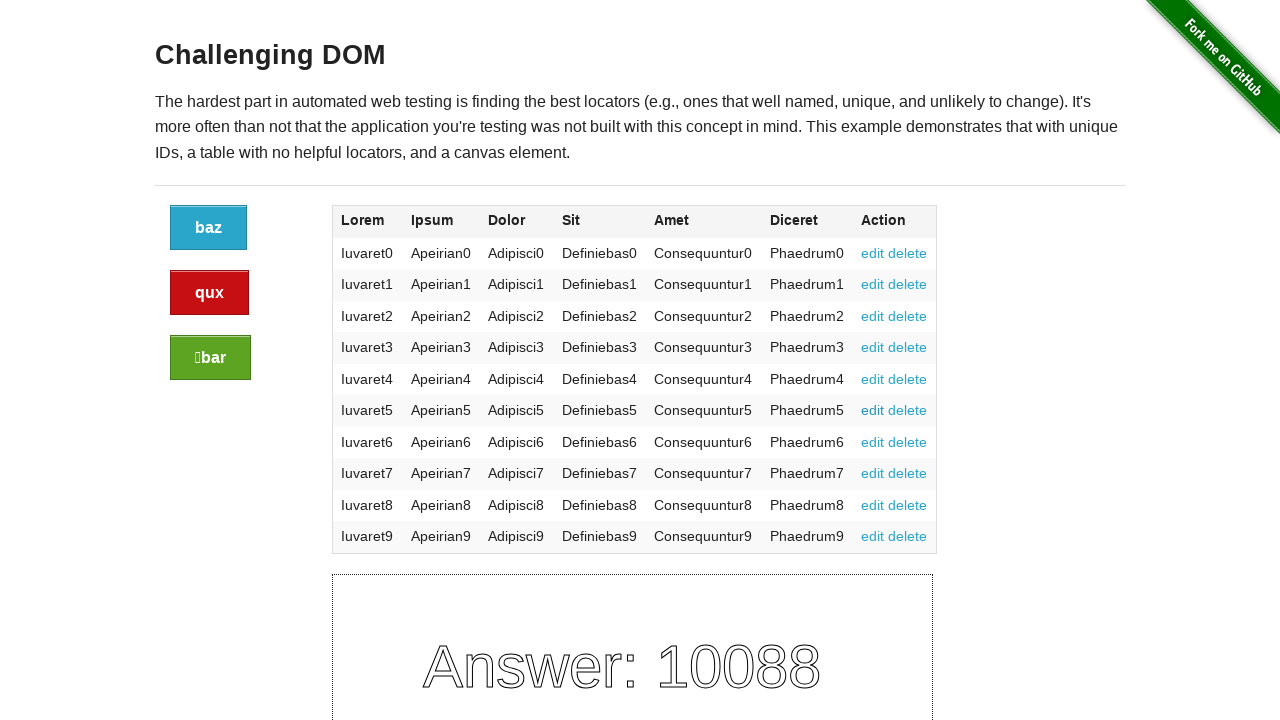

Clicked edit link in table row at (873, 442) on xpath=//table/tbody/tr >> nth=6 >> td:nth-child(7) >> text=edit
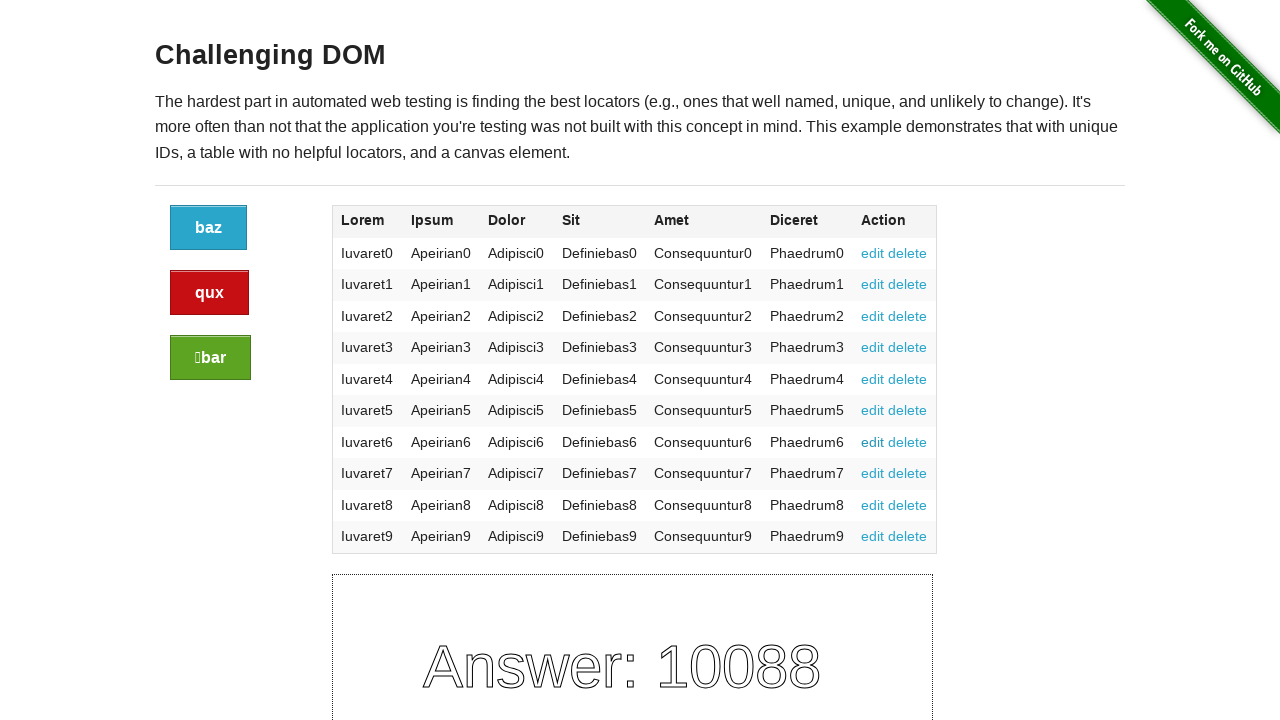

Clicked edit link in table row at (873, 473) on xpath=//table/tbody/tr >> nth=7 >> td:nth-child(7) >> text=edit
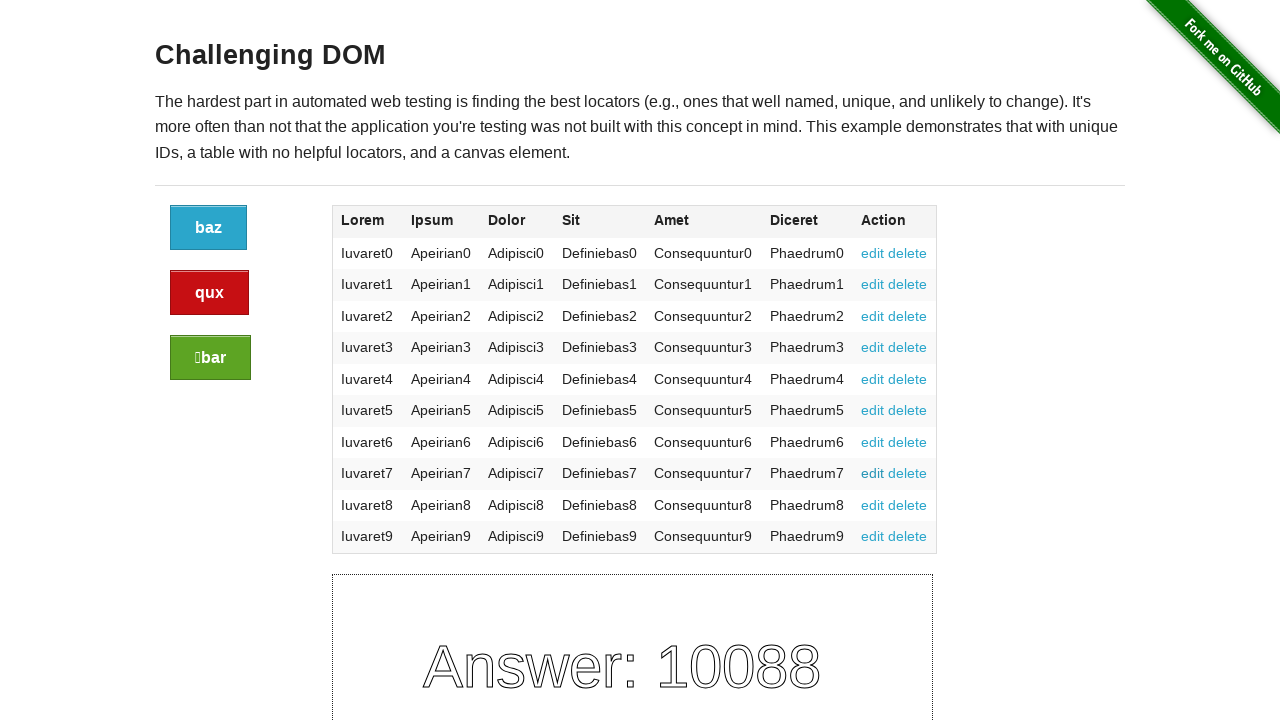

Clicked edit link in table row at (873, 505) on xpath=//table/tbody/tr >> nth=8 >> td:nth-child(7) >> text=edit
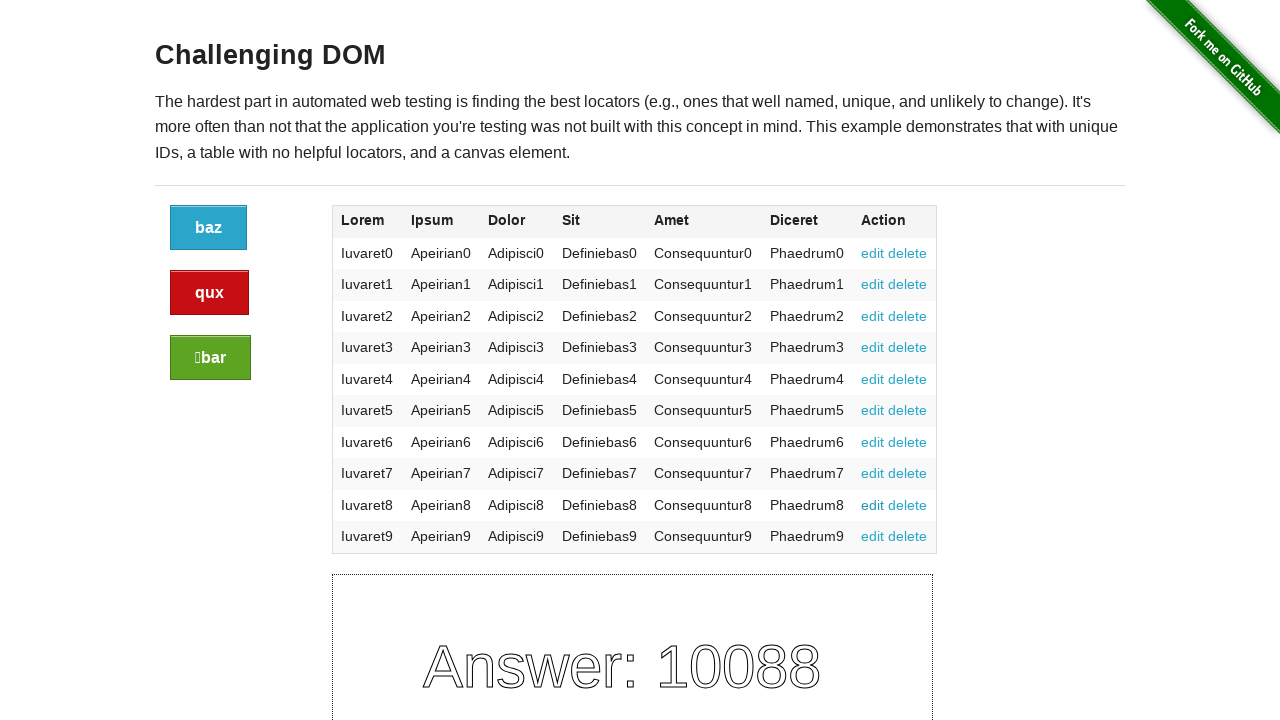

Clicked edit link in table row at (873, 536) on xpath=//table/tbody/tr >> nth=9 >> td:nth-child(7) >> text=edit
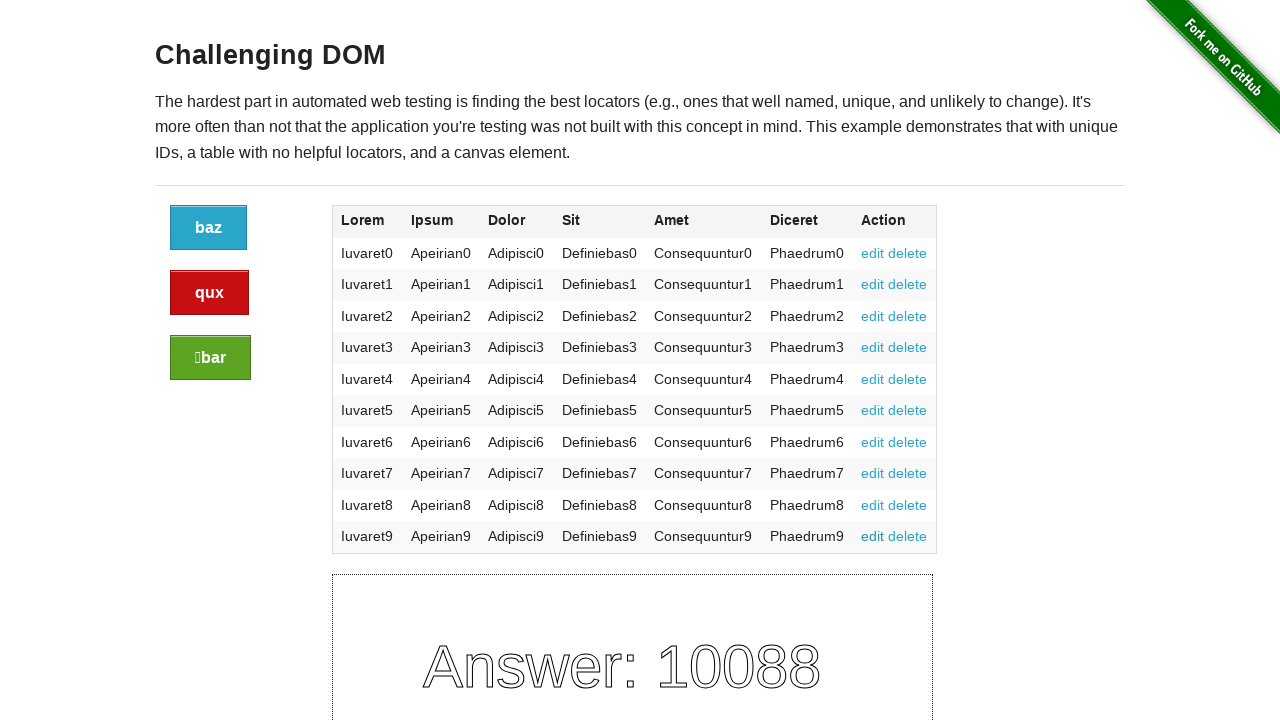

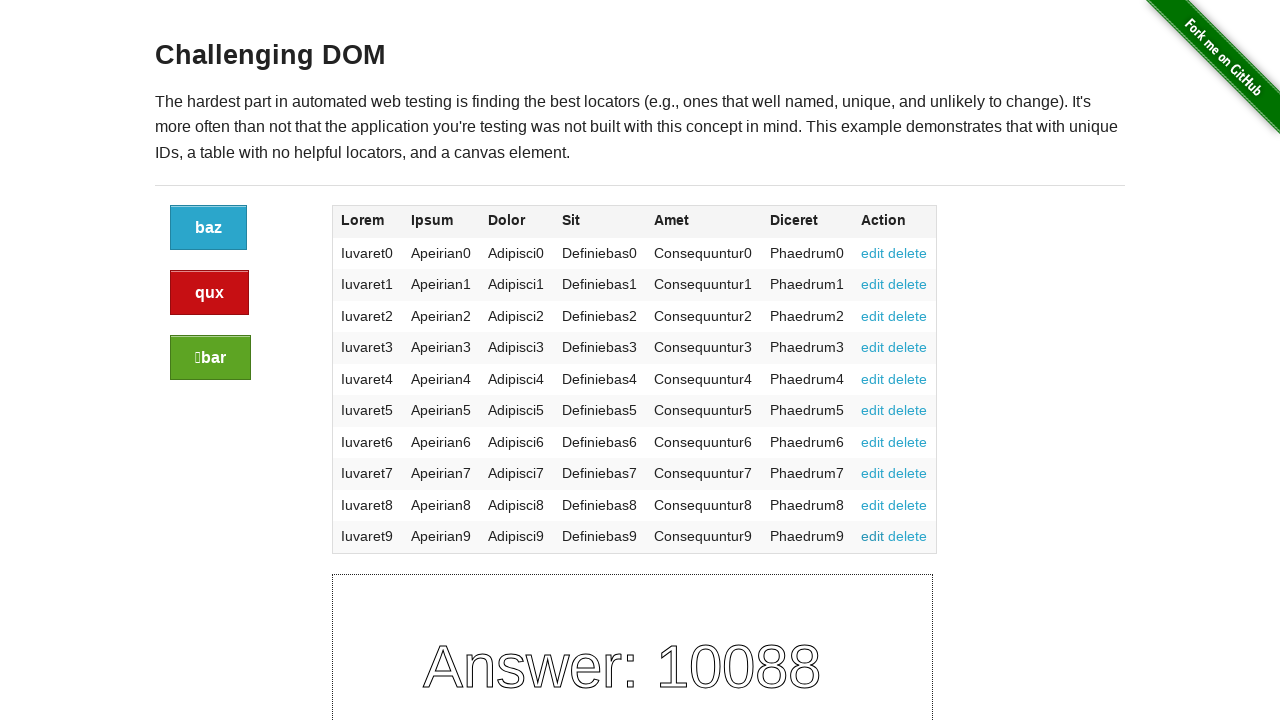